Tests dynamic loading page where an element is hidden initially and becomes visible after loading bar completes. Clicks Start button, waits for finish text to become visible, and verifies it is displayed.

Starting URL: http://the-internet.herokuapp.com/dynamic_loading/1

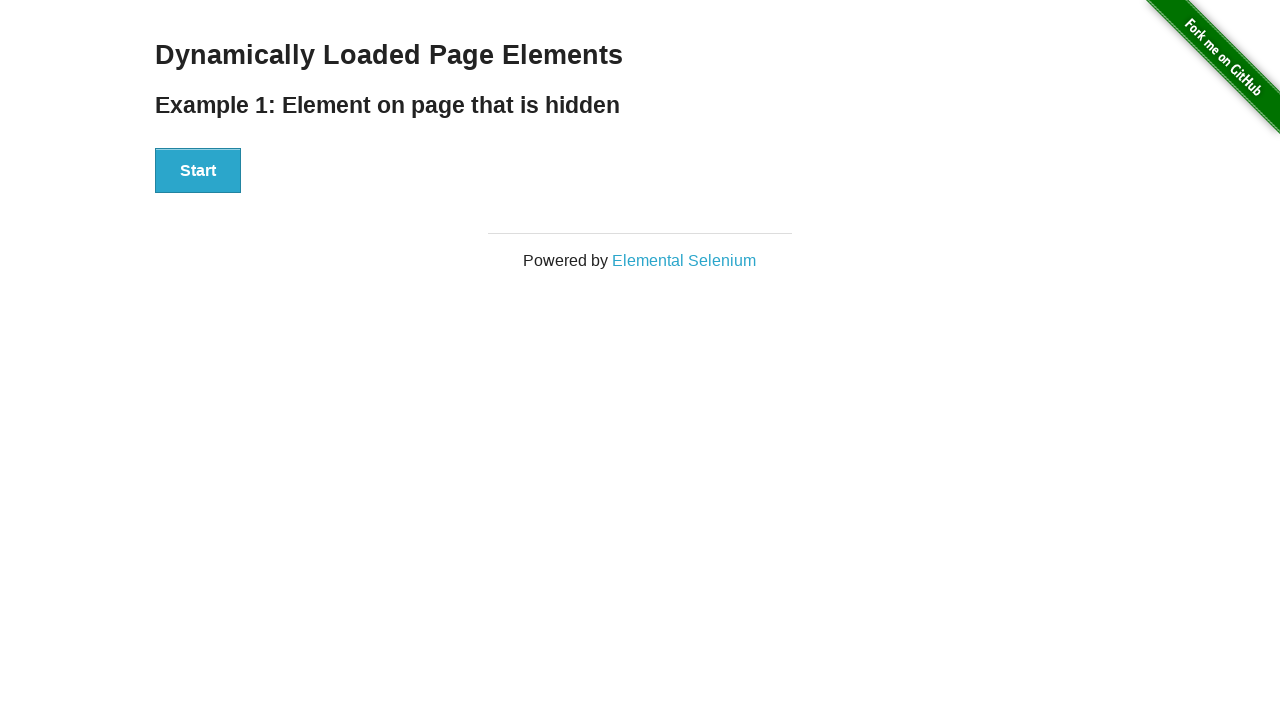

Clicked Start button to trigger dynamic loading at (198, 171) on #start button
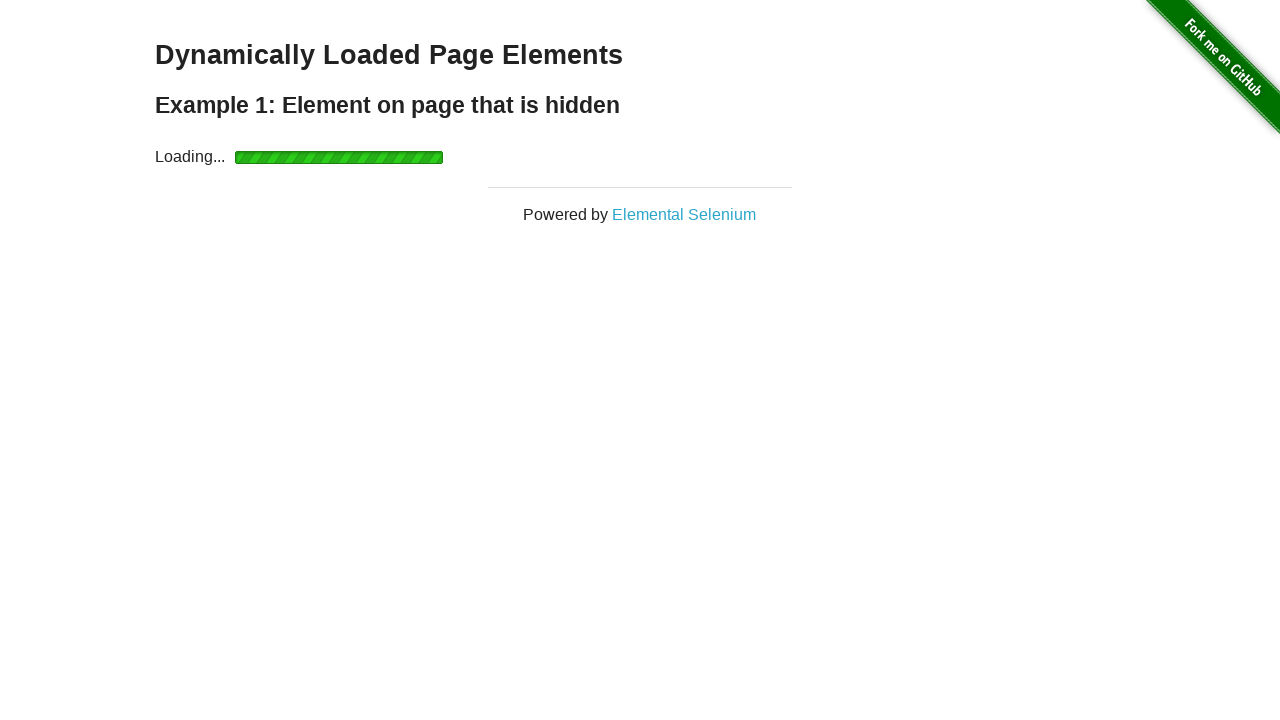

Waited for finish element to become visible after loading bar completed
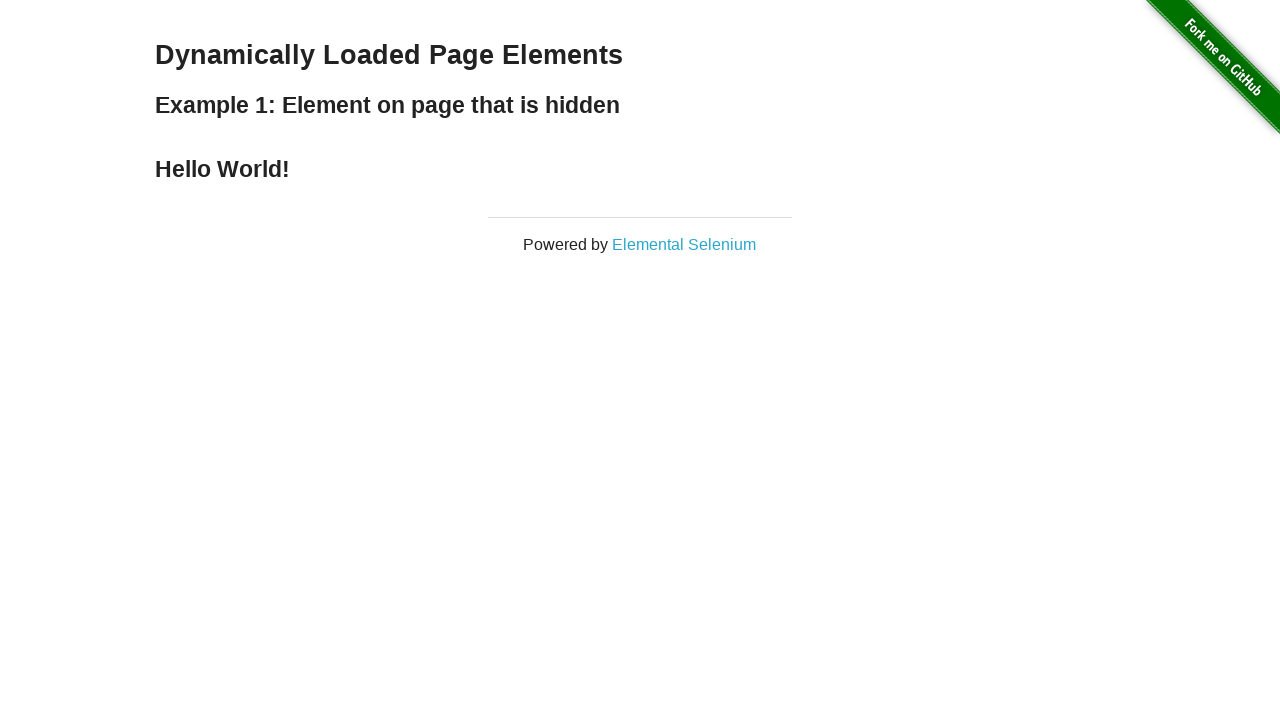

Verified finish element is displayed
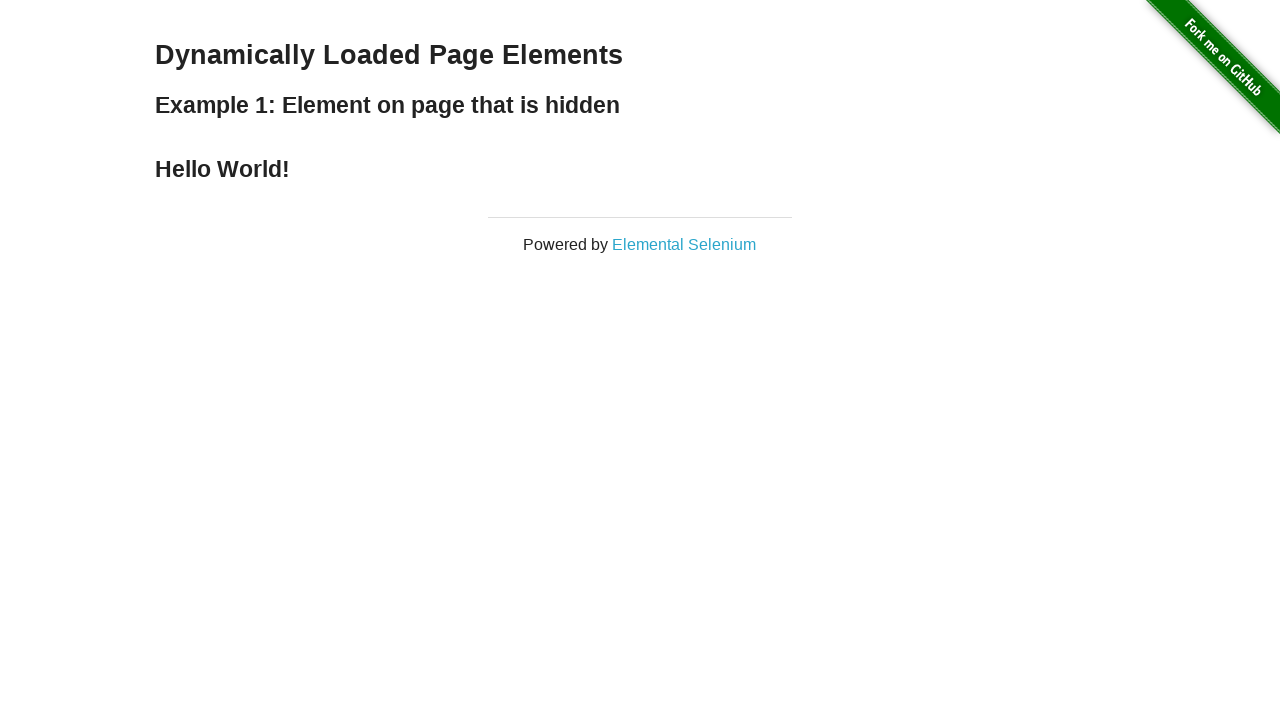

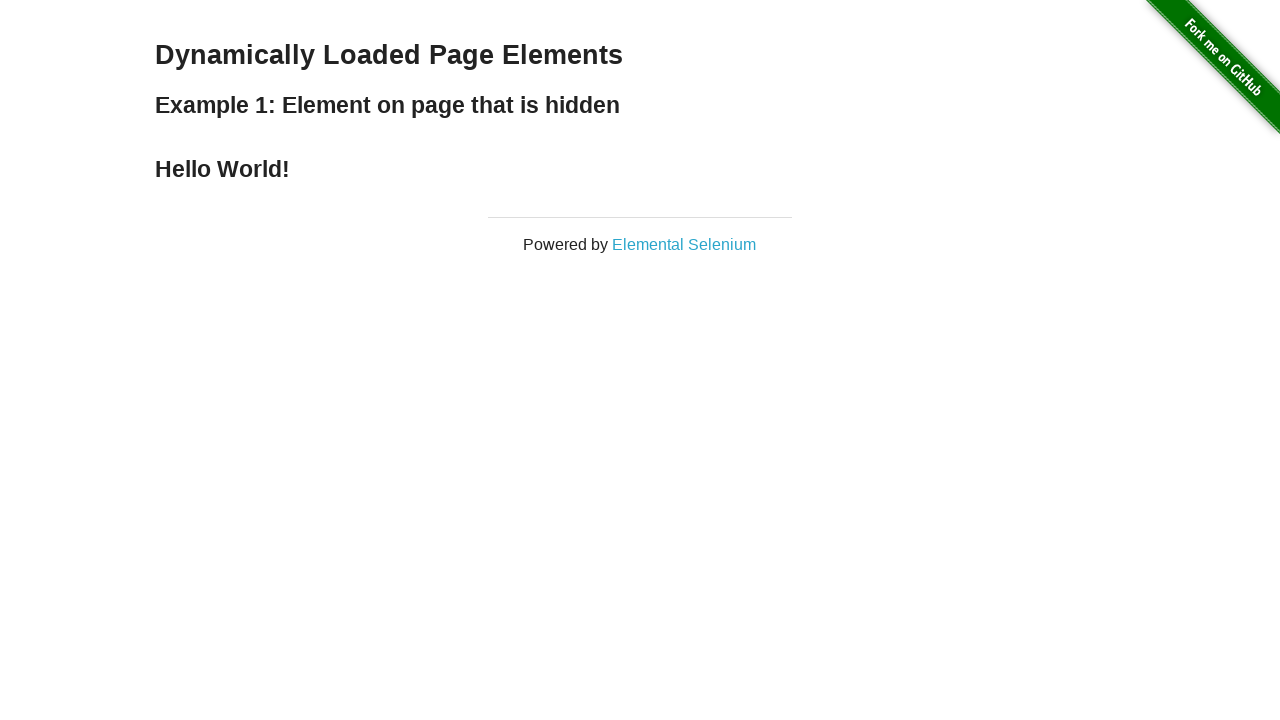